Tests whether a button element on the page is enabled or disabled by checking its state

Starting URL: https://omayo.blogspot.com

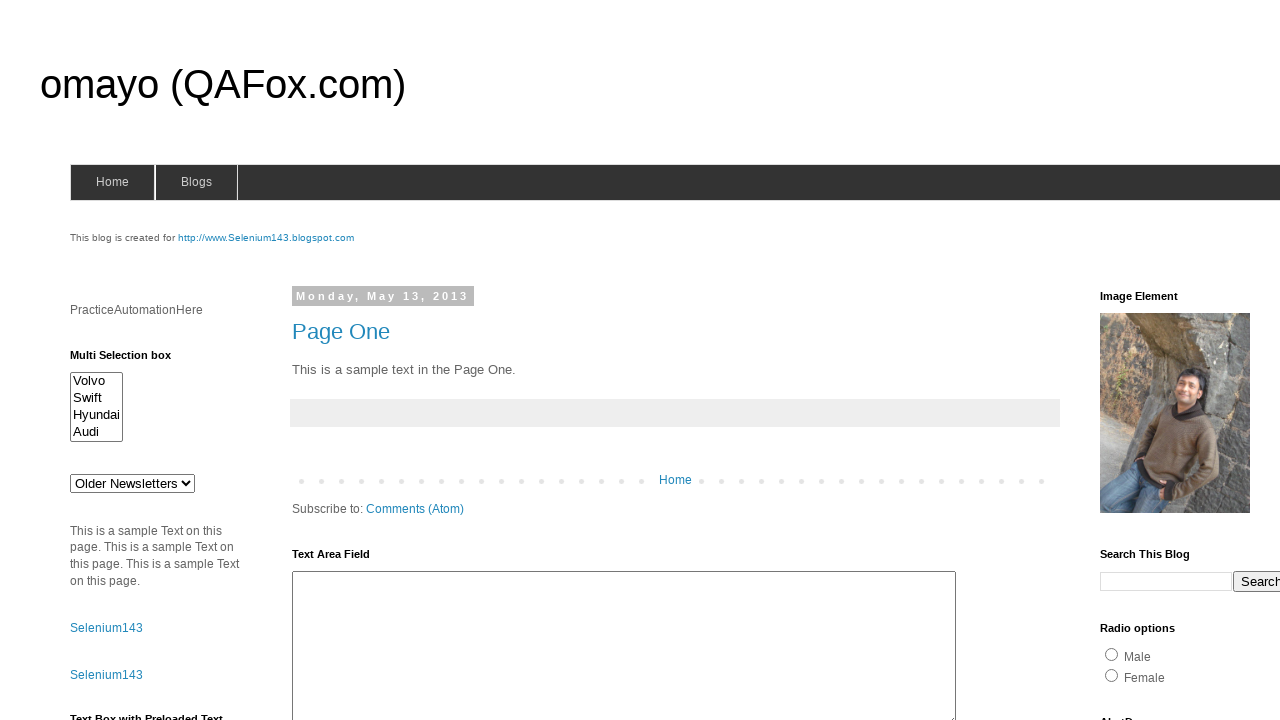

Navigated to https://omayo.blogspot.com
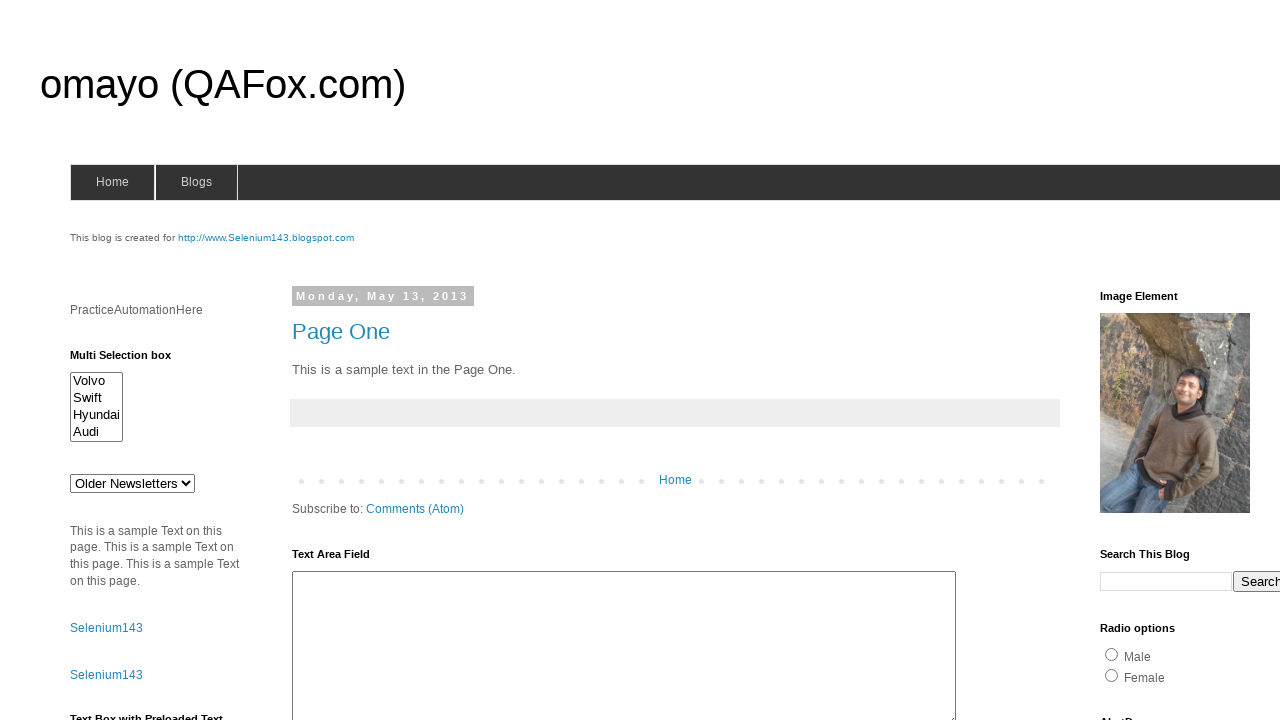

Located button element with id 'but1'
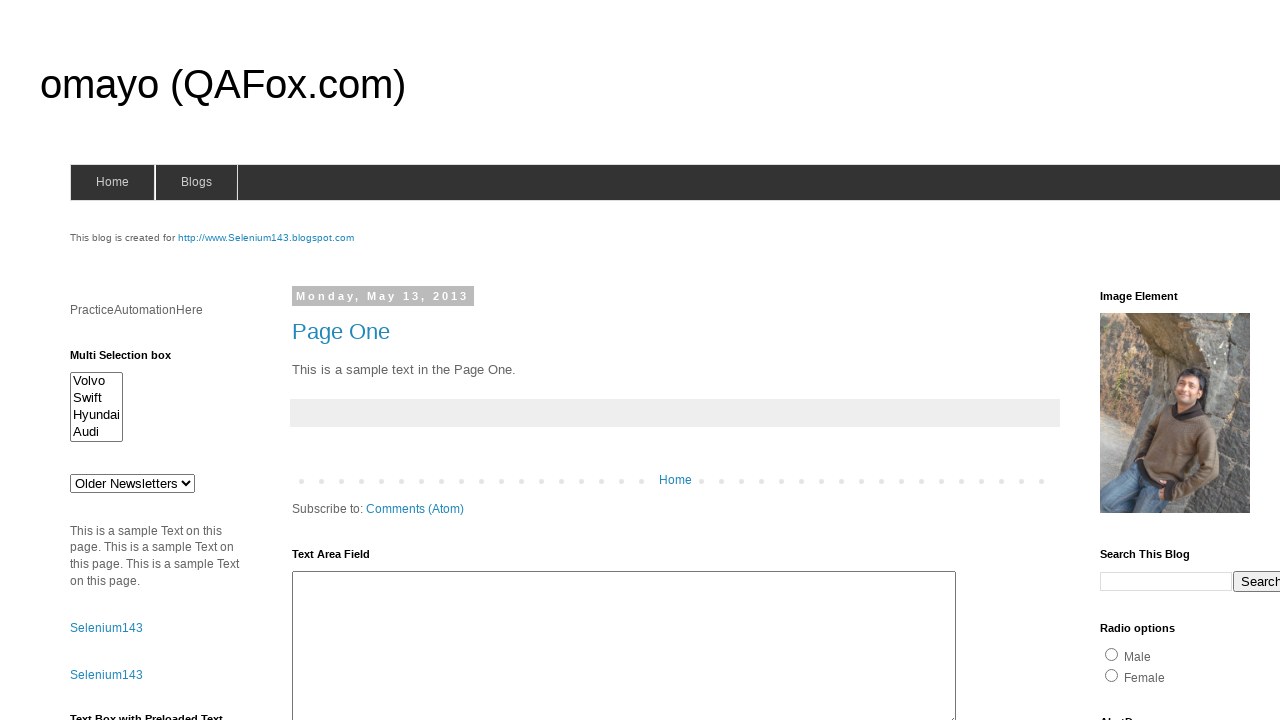

Checked if button is enabled or disabled
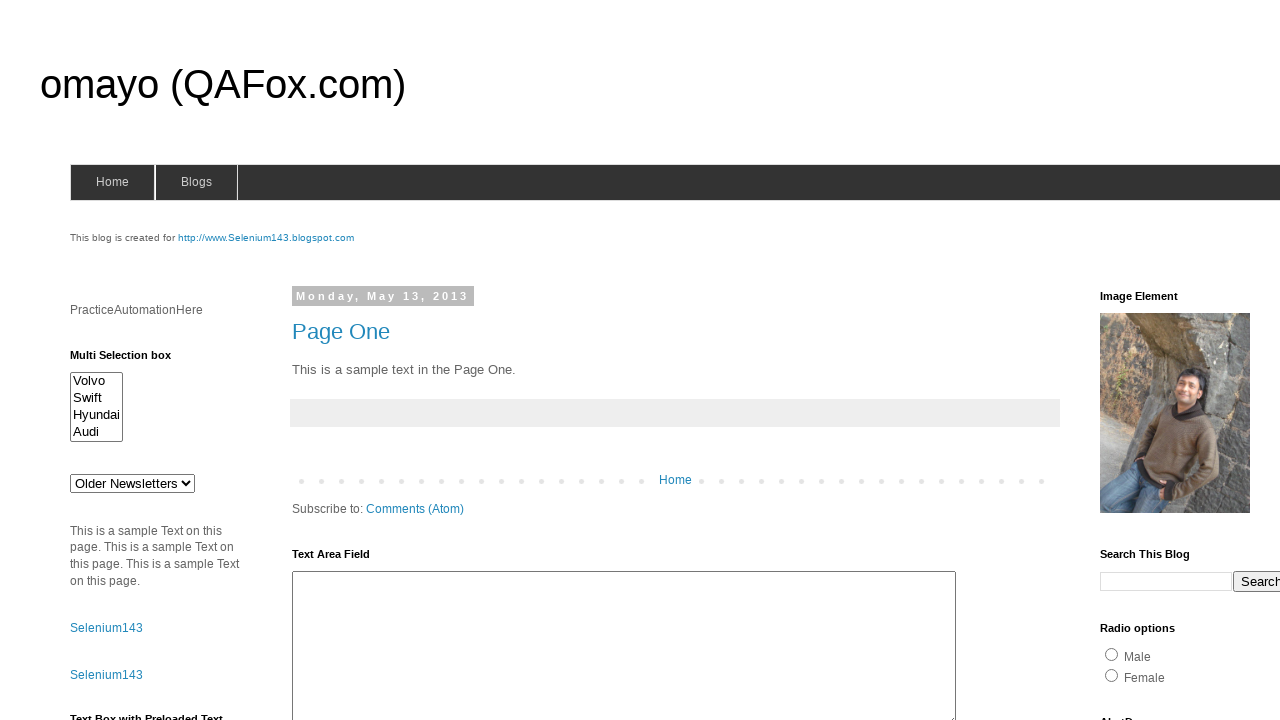

Button is Disabled
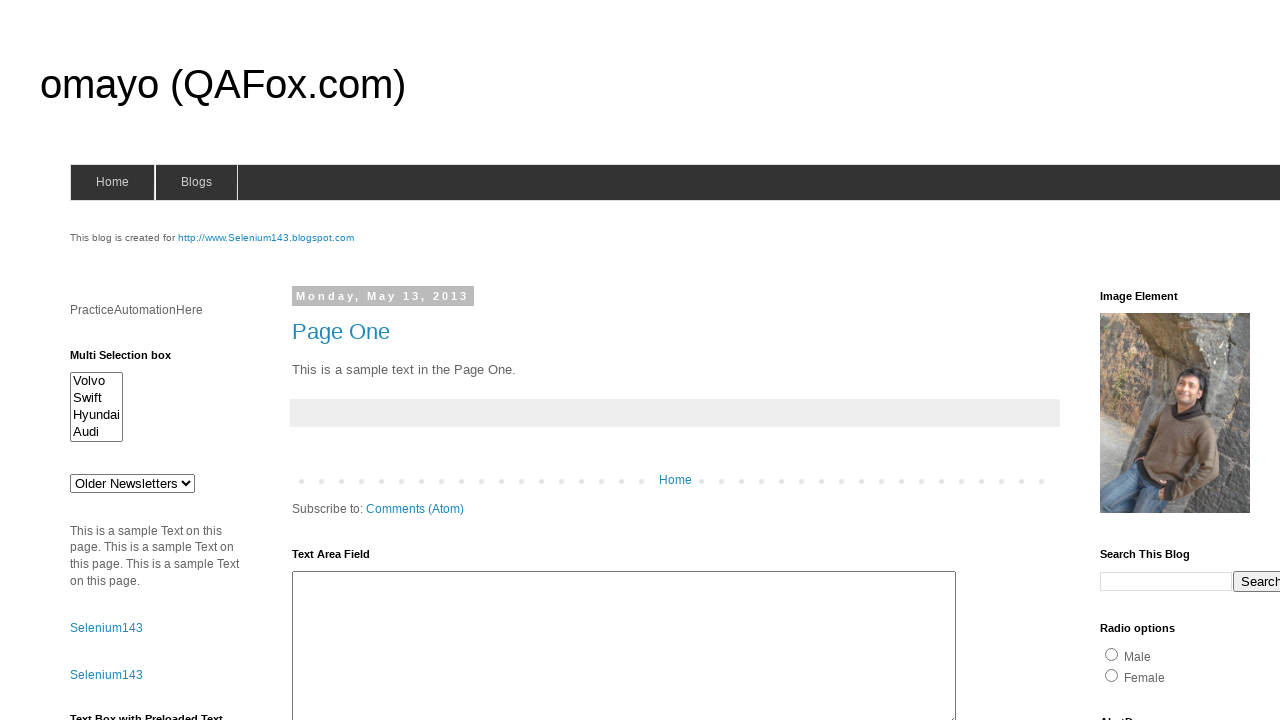

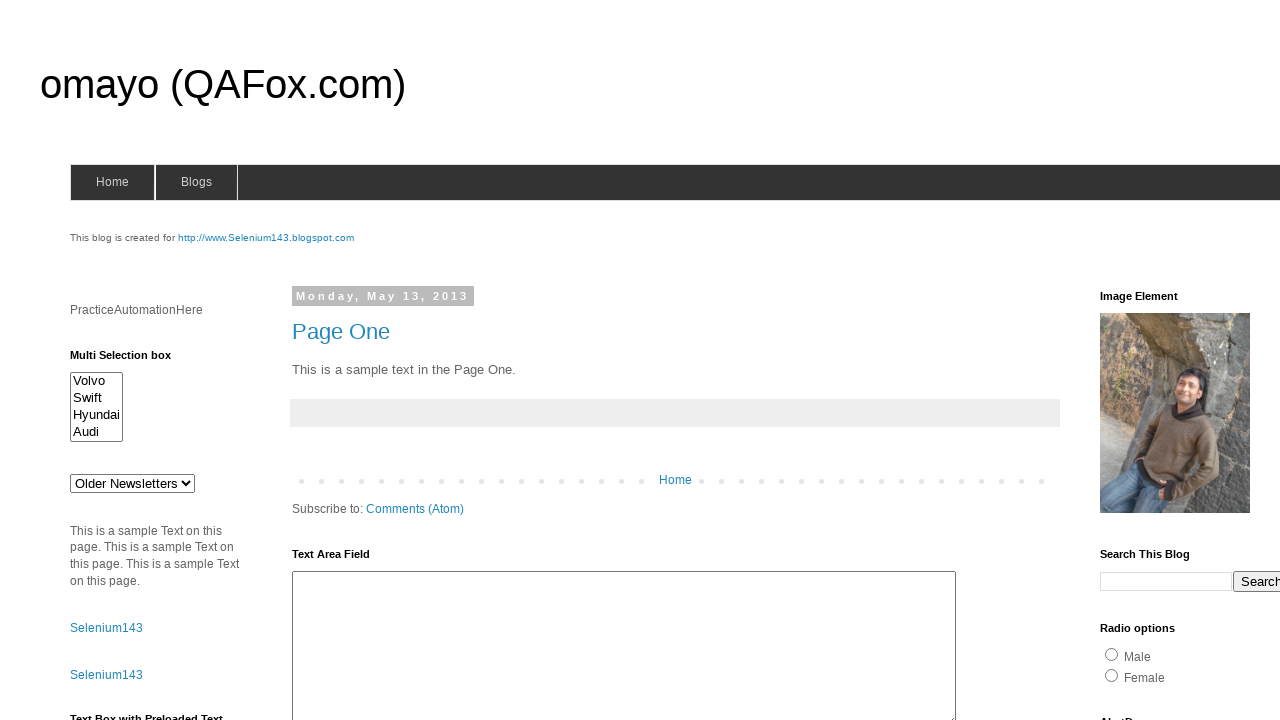